Navigates to the OrangeHRM login page and verifies that the page loads correctly by checking the page title contains "OrangeHRM"

Starting URL: https://opensource-demo.orangehrmlive.com/web/index.php/auth/login

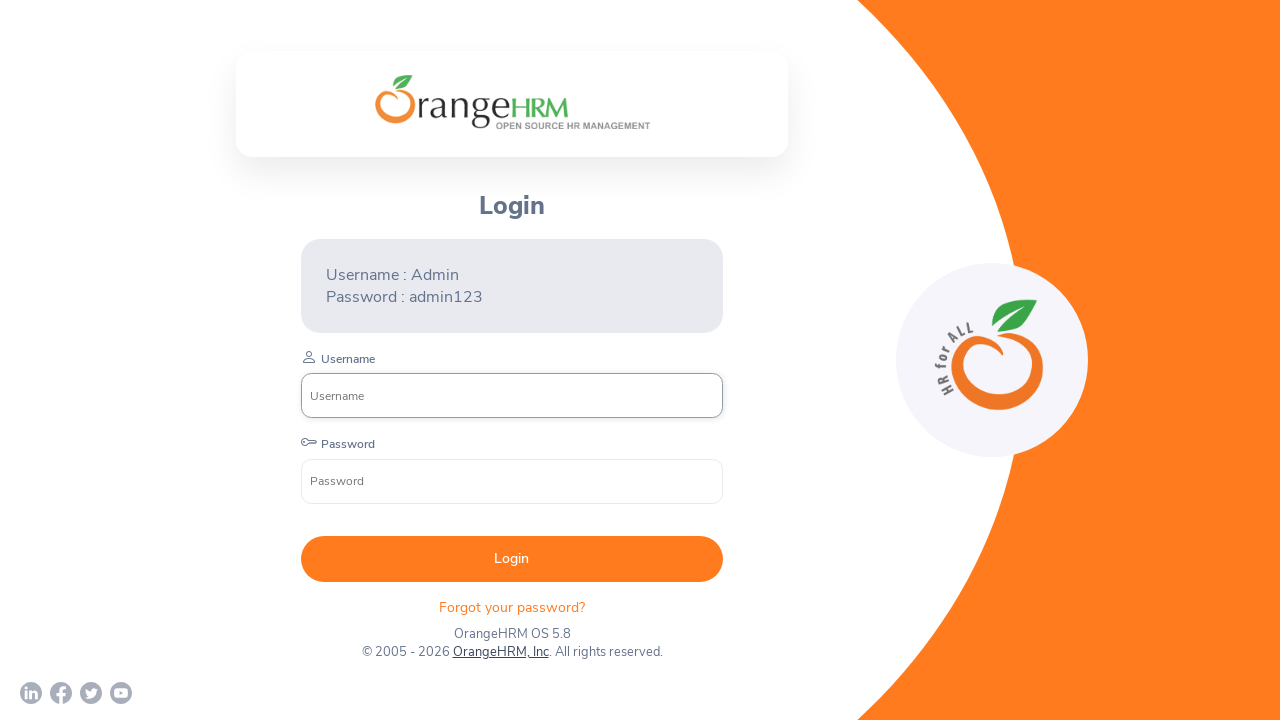

Waited for page to reach domcontentloaded state
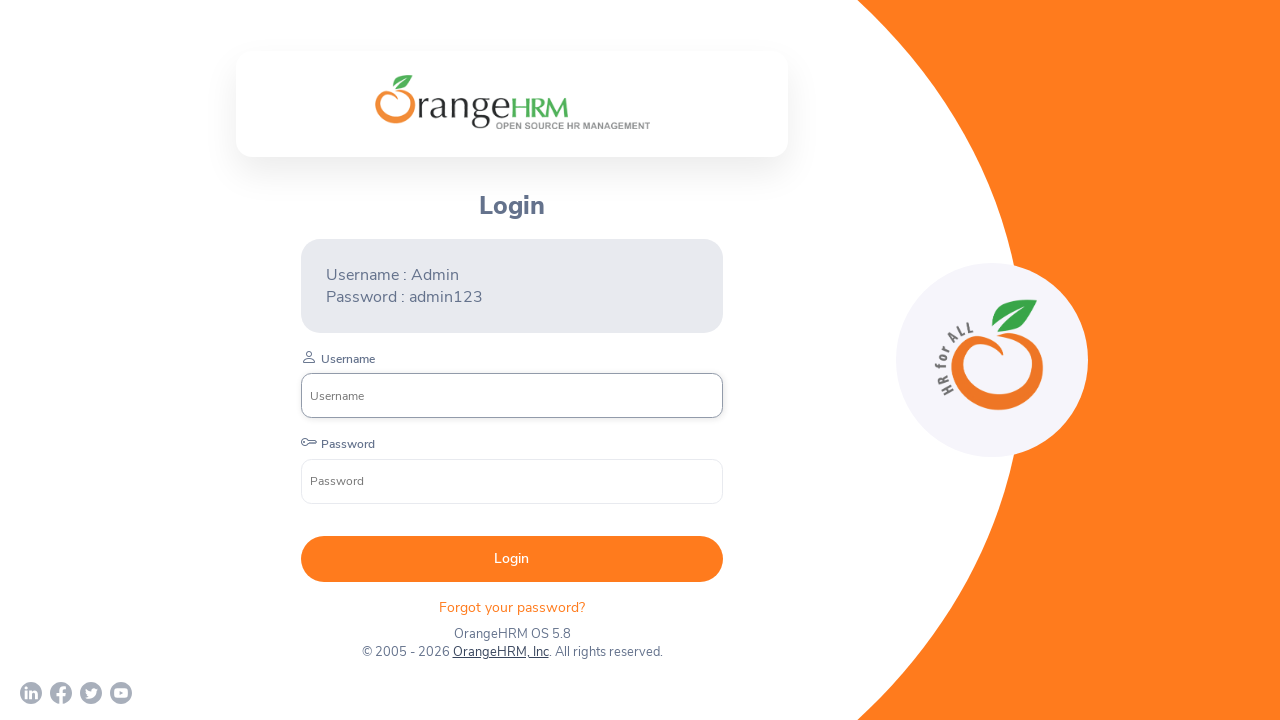

Verified page title contains 'OrangeHRM' - actual title: 'OrangeHRM'
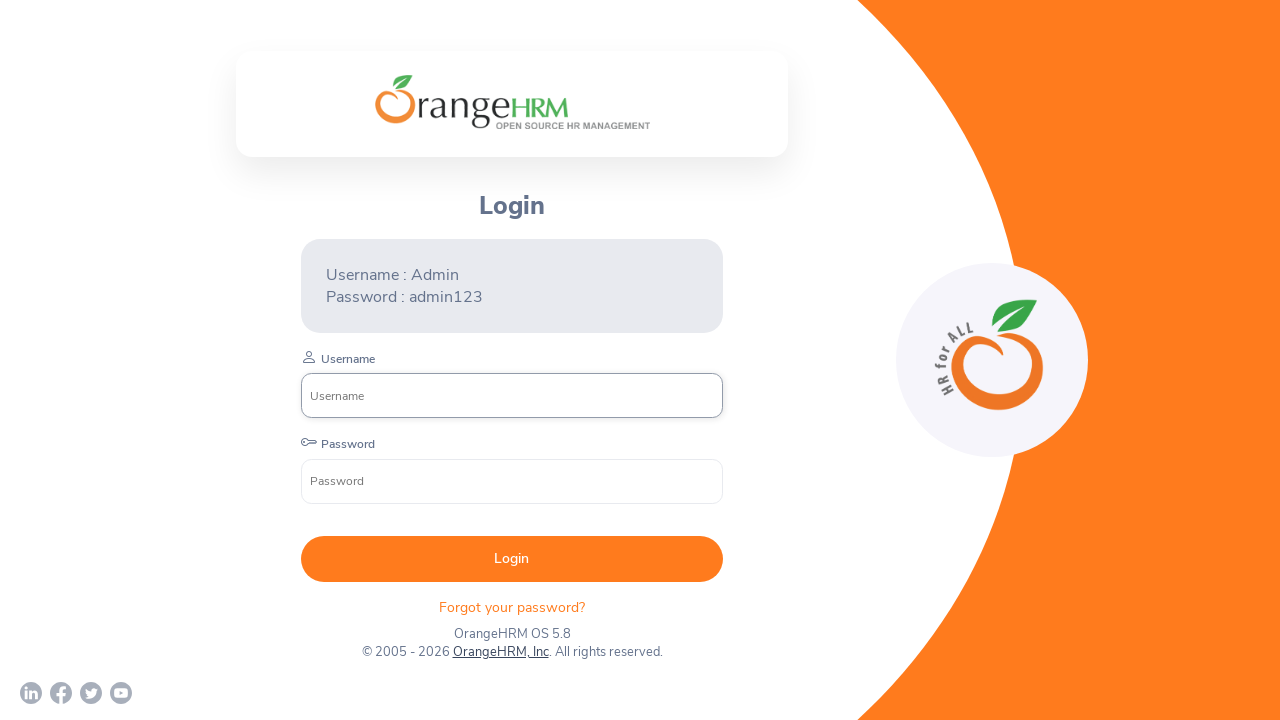

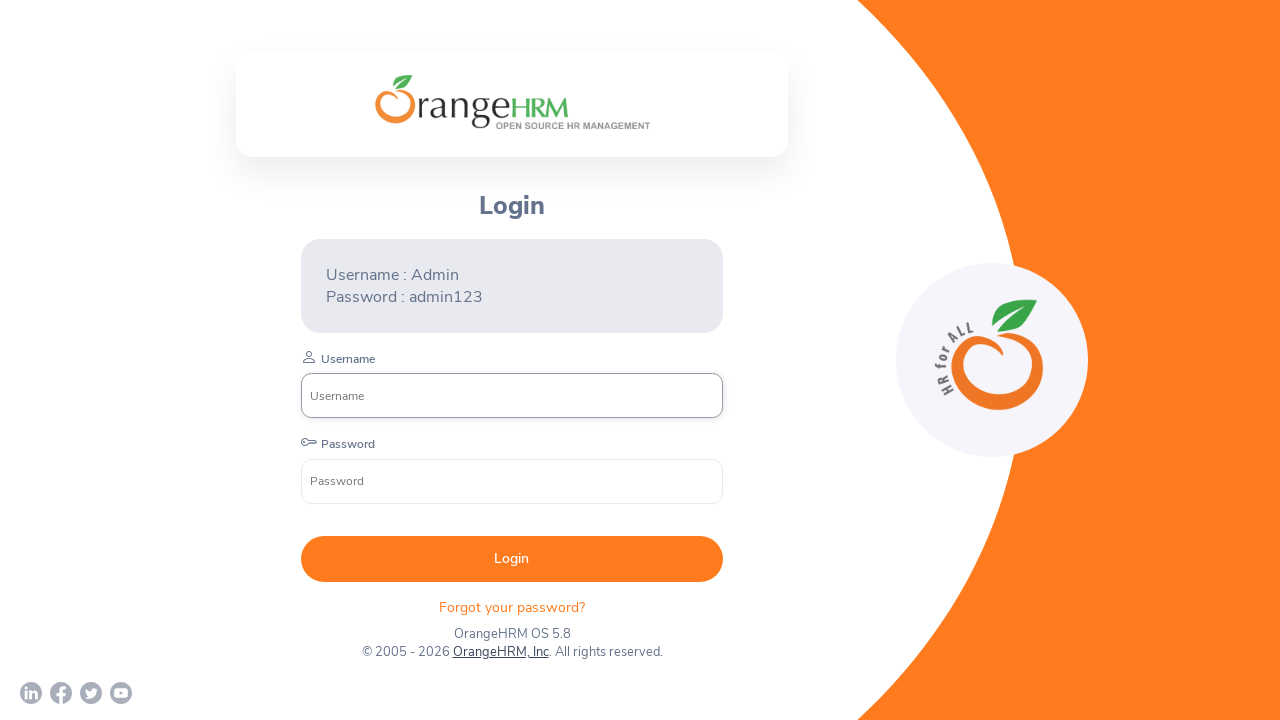